Verifies that the "Nossas soluções_" element is visible on the Verity homepage

Starting URL: https://verity.com.br

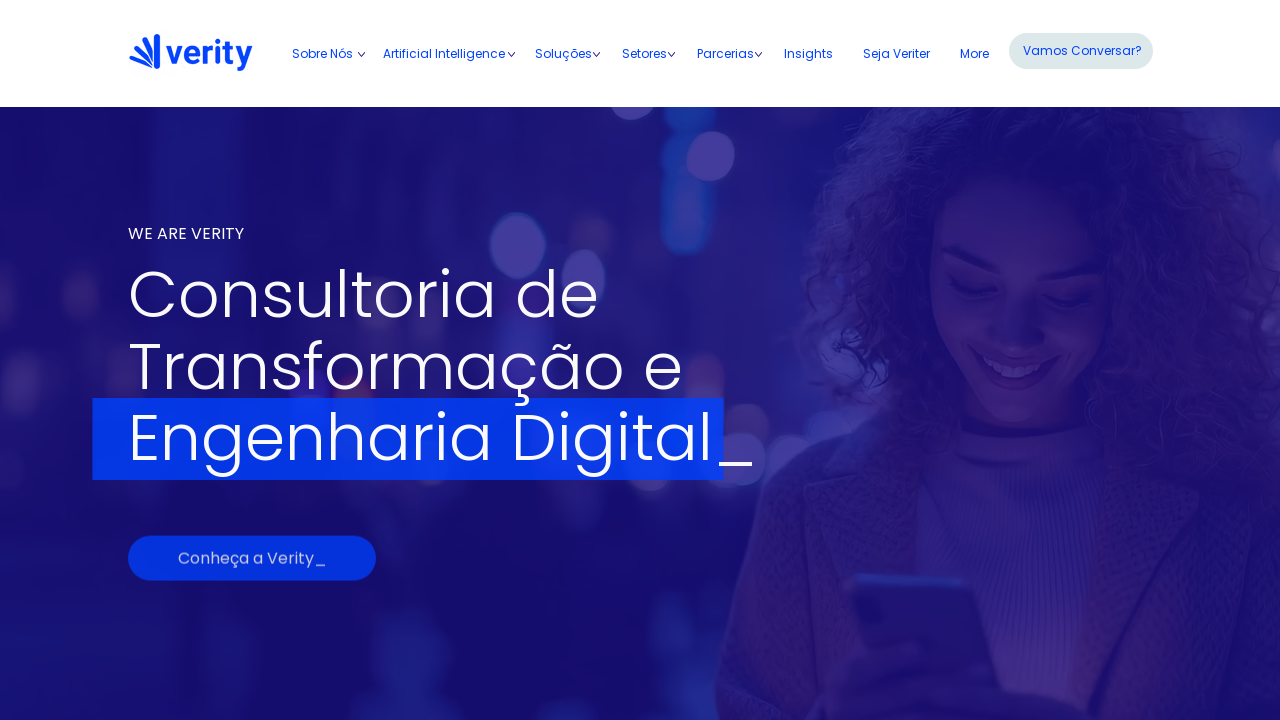

Waited for 'Nossas soluções_' element to be present in DOM
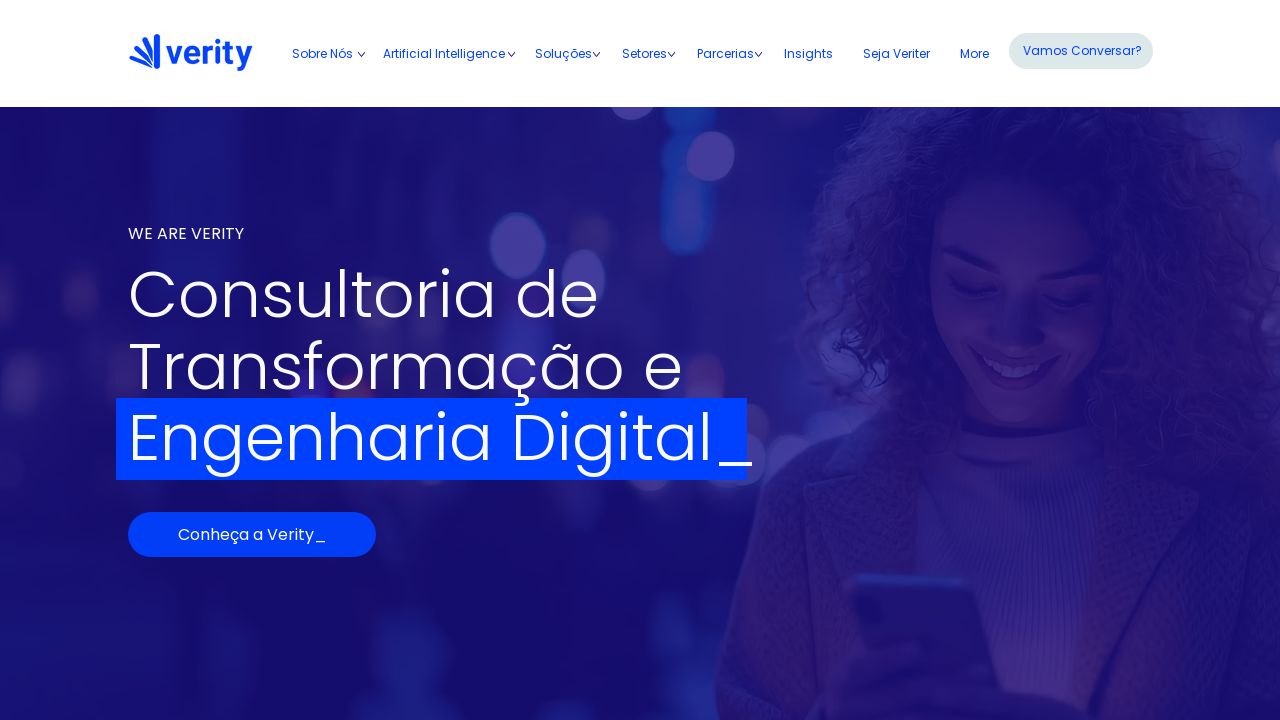

Verified that 'Nossas soluções_' element is visible on Verity homepage
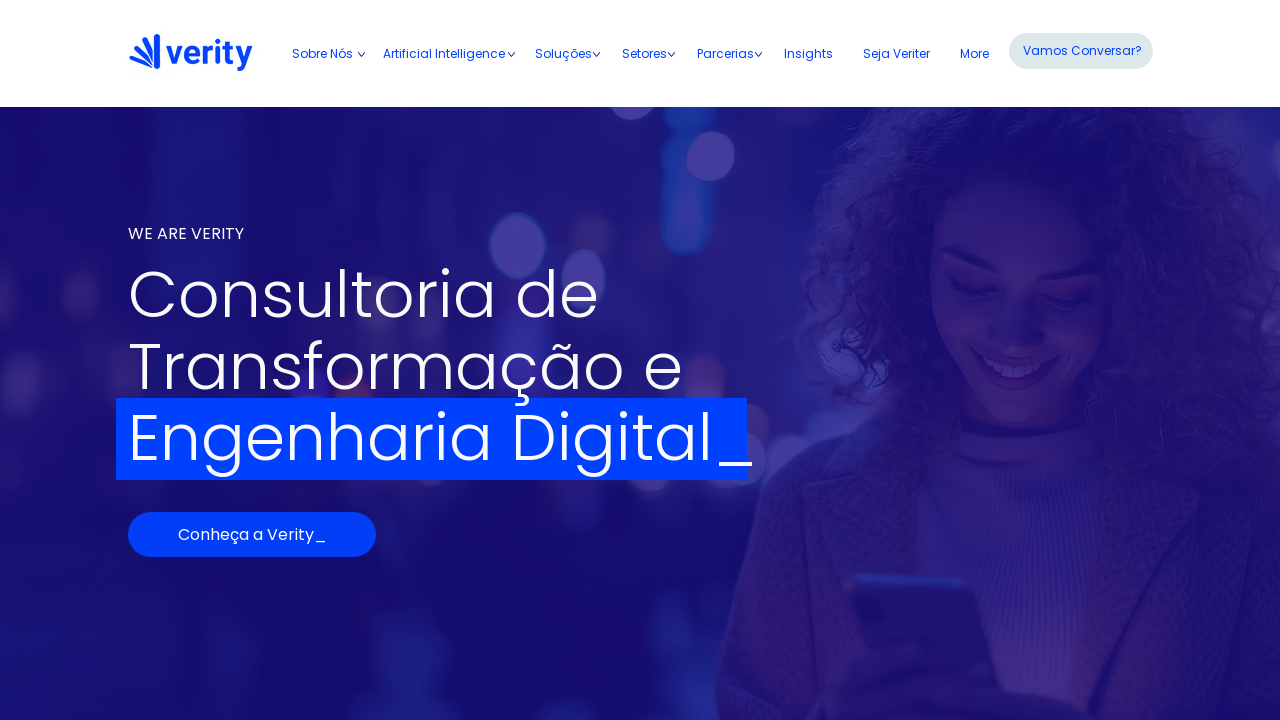

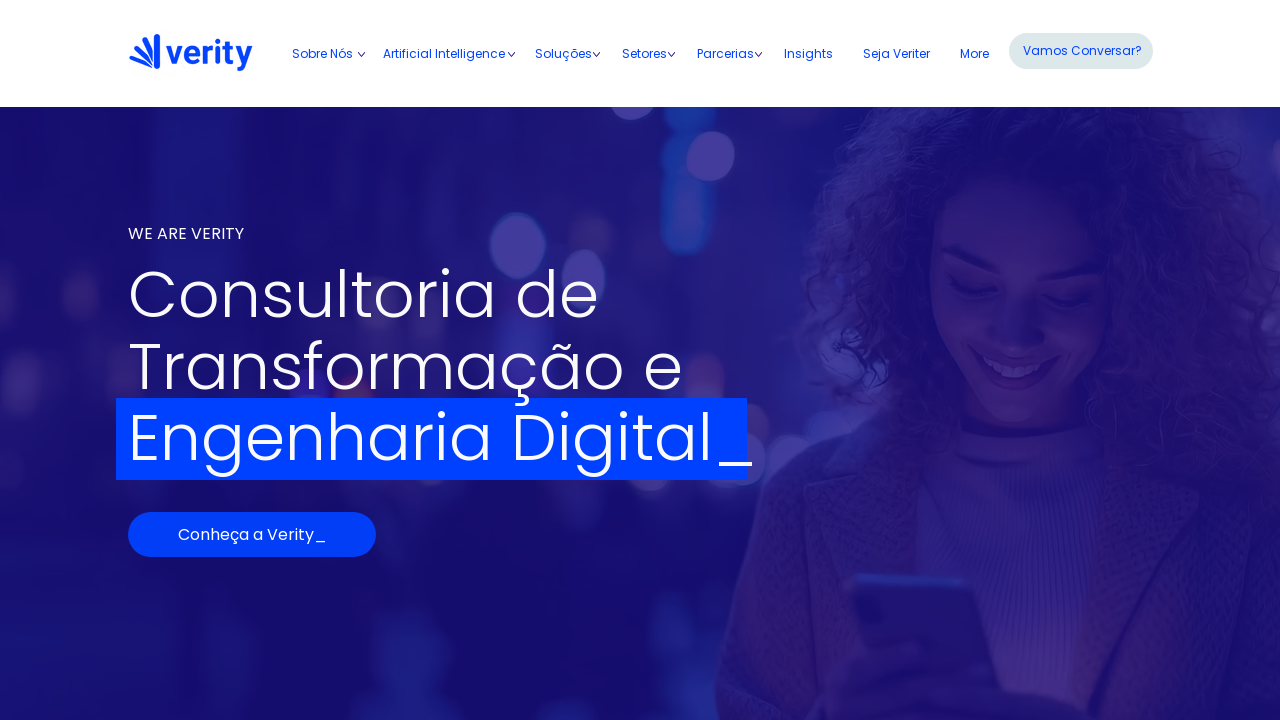